Tests adding a single product (iPhone) to cart and verifies the "Product added" alert appears

Starting URL: https://demoblaze.com/

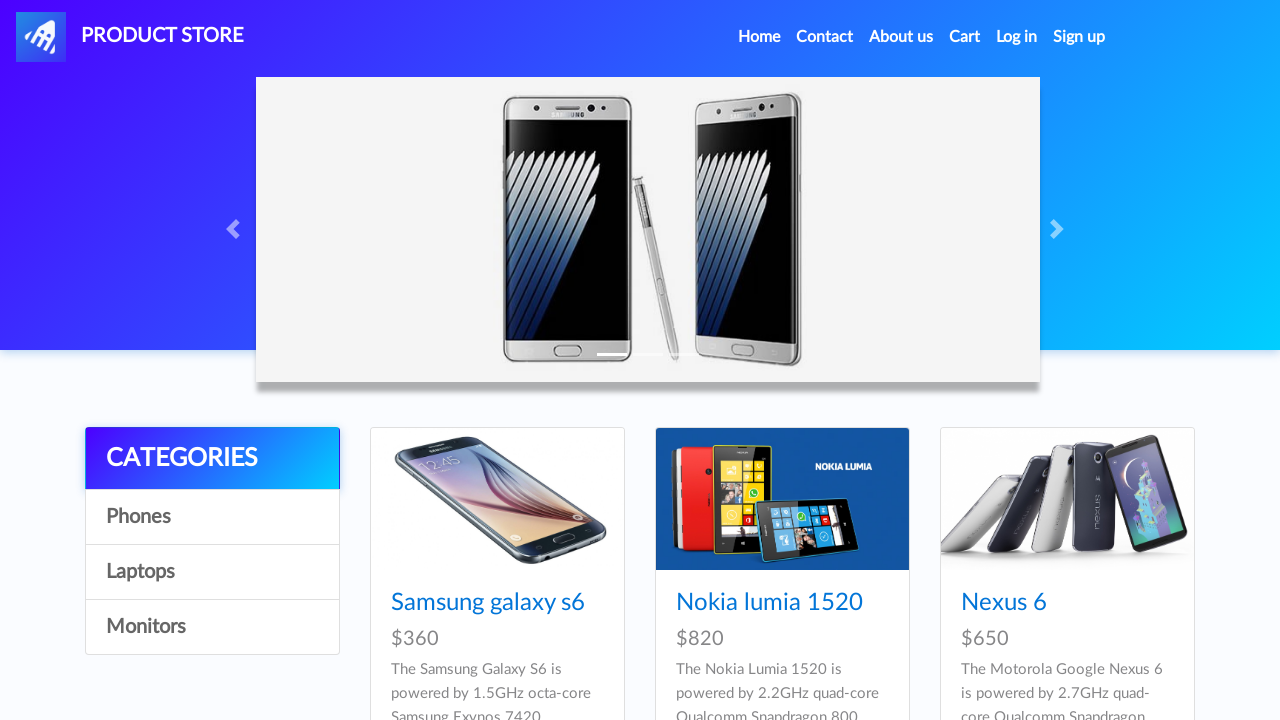

Waited for product cards to load on demoblaze.com
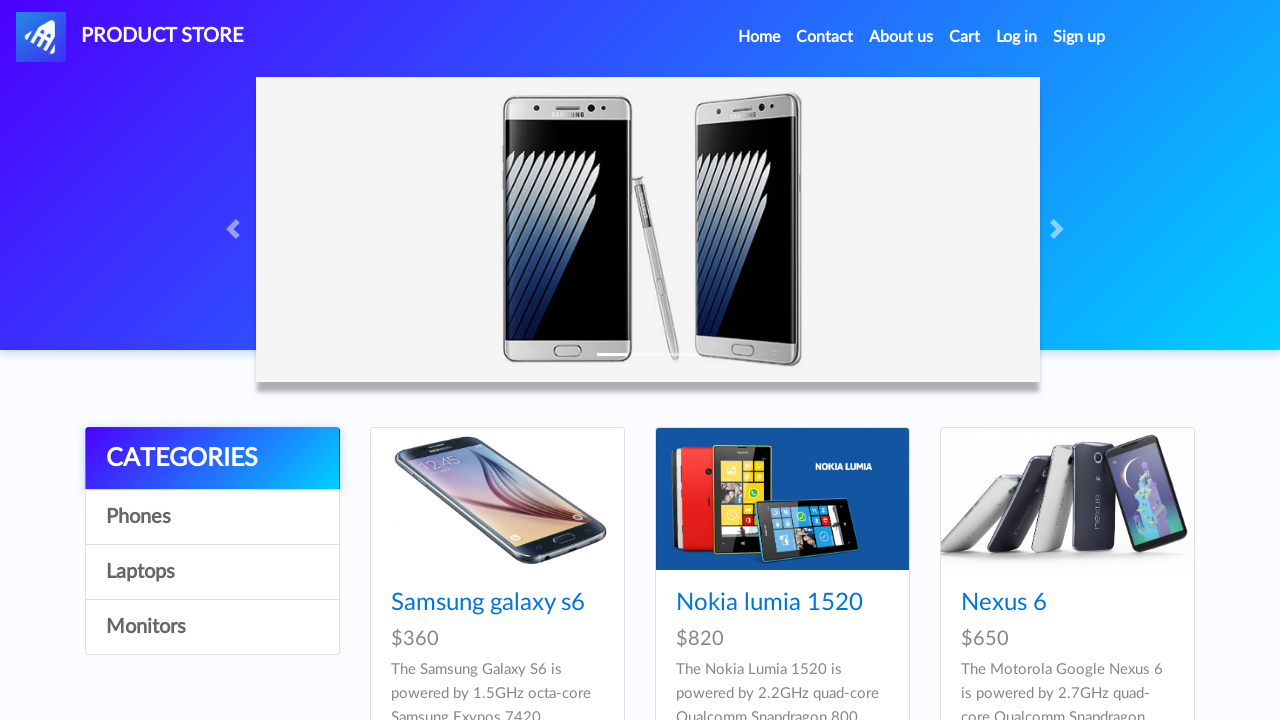

Clicked on iPhone 6 32gb product at (752, 361) on a:has-text('Iphone 6 32gb')
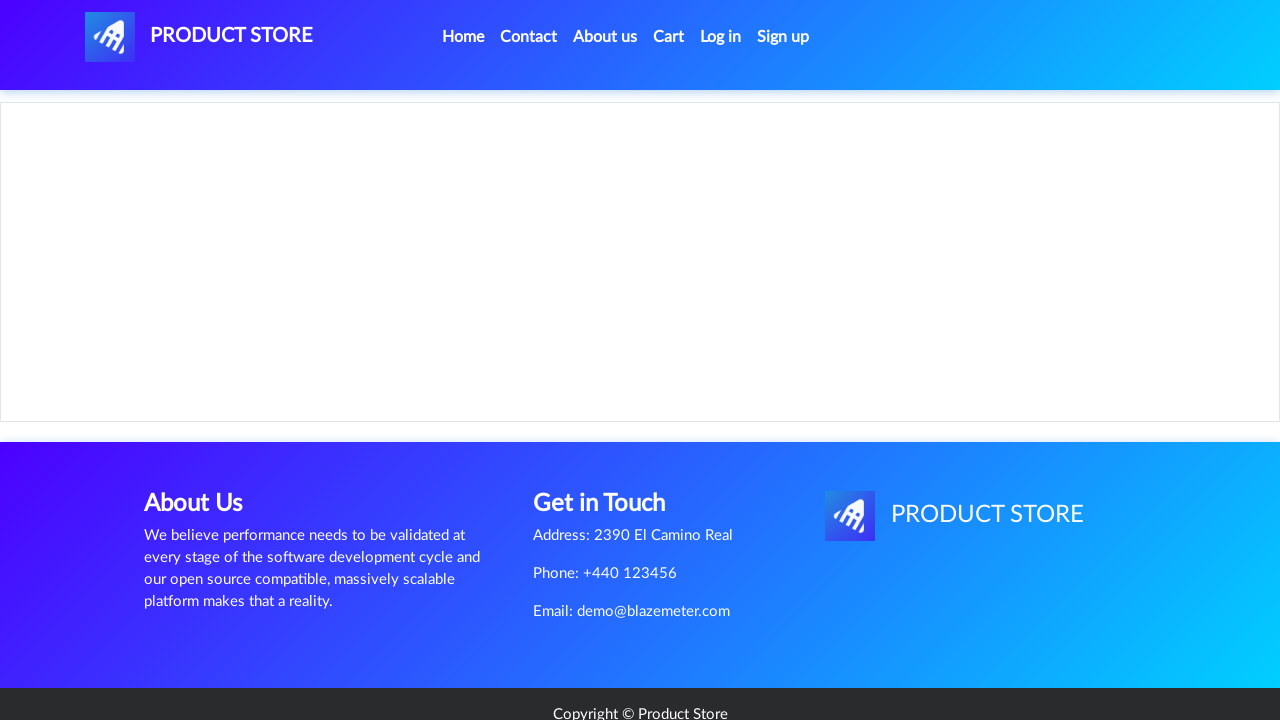

Product details page loaded with Add to cart button visible
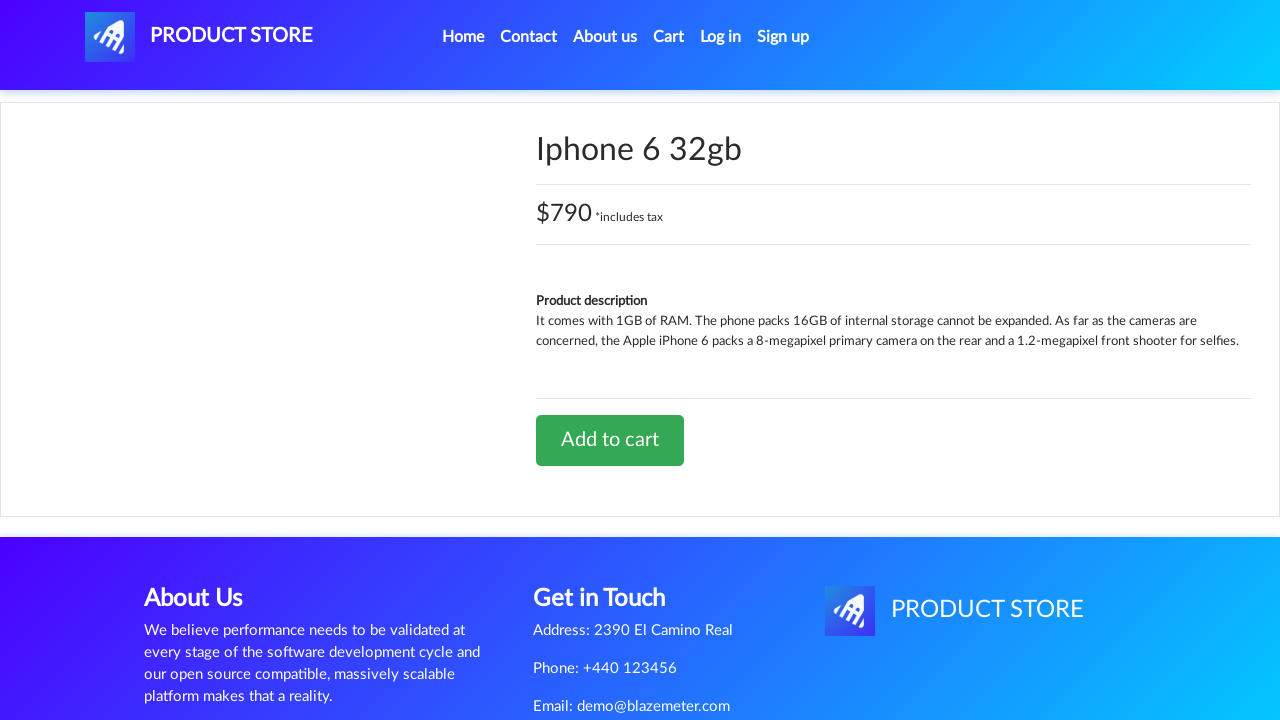

Clicked Add to cart button at (610, 440) on a:has-text('Add to cart')
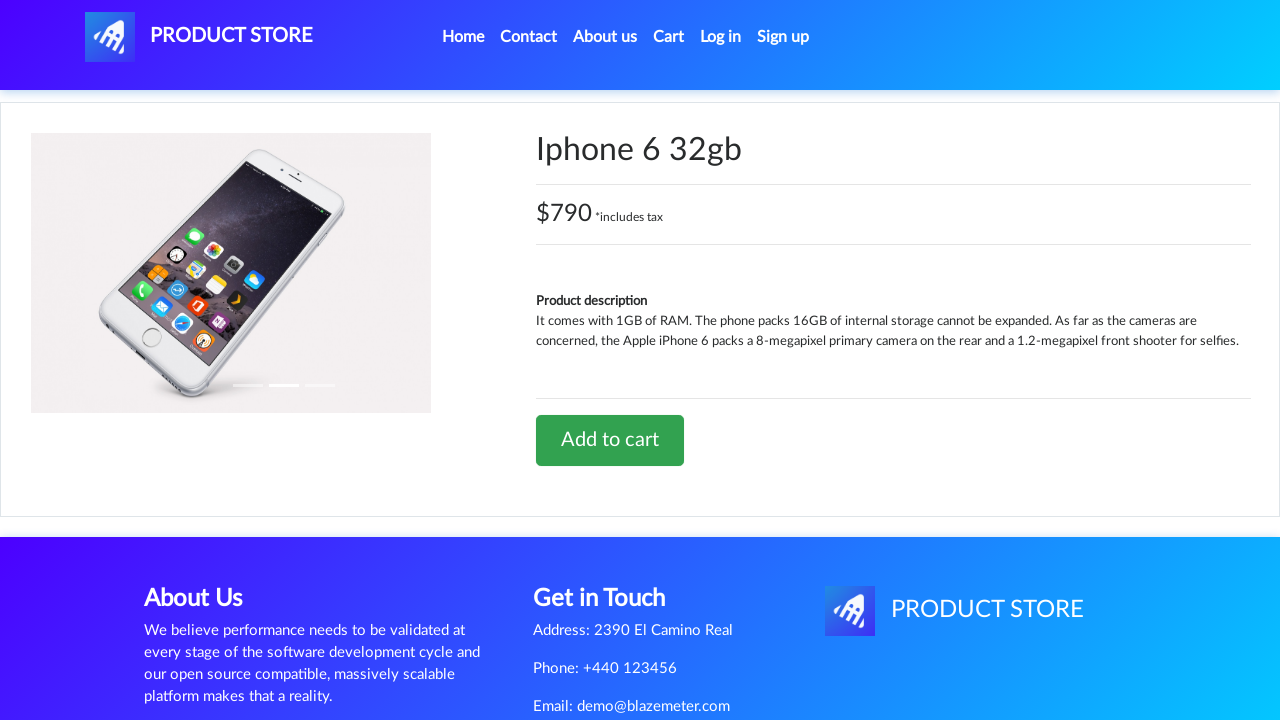

Set up dialog handler to accept alert
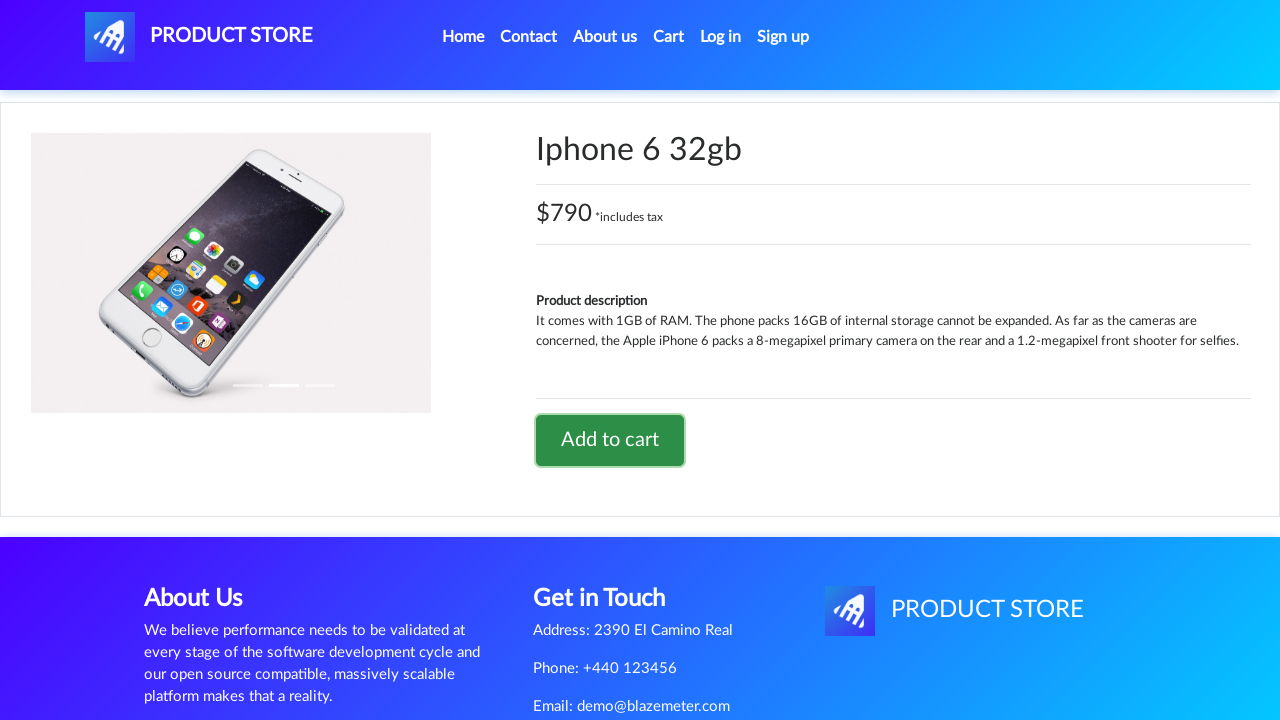

Product added alert appeared and was accepted
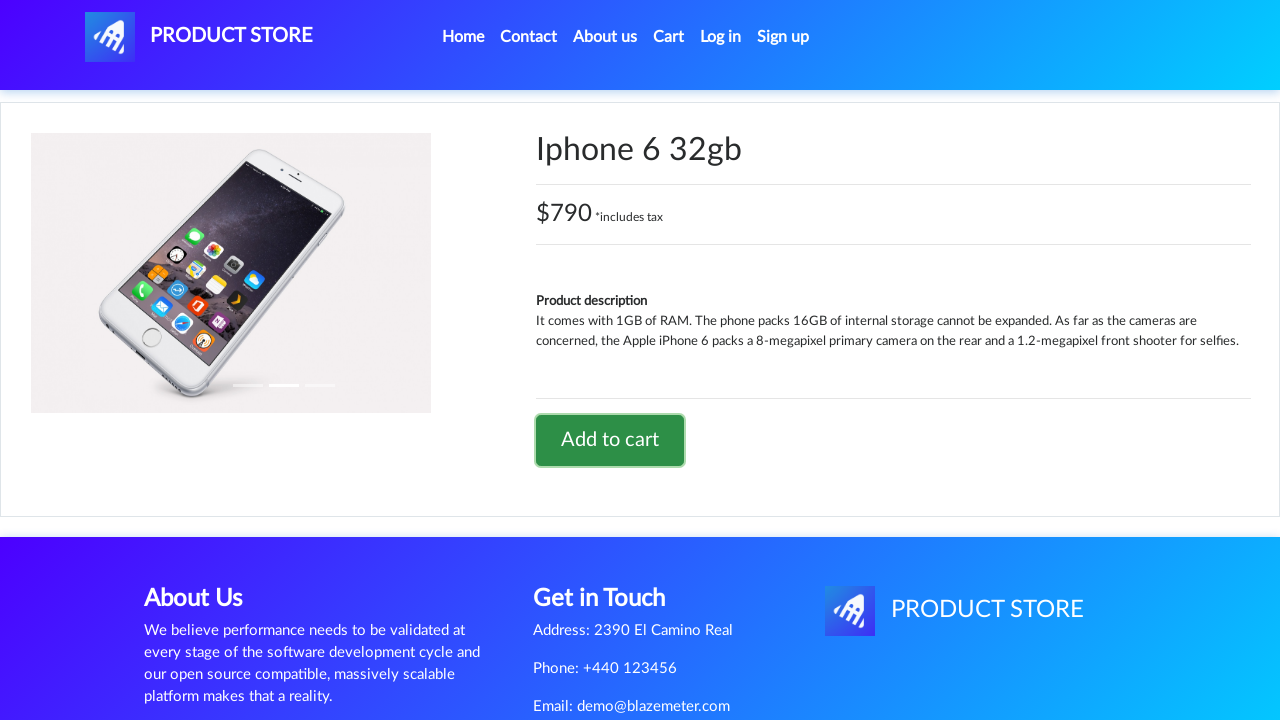

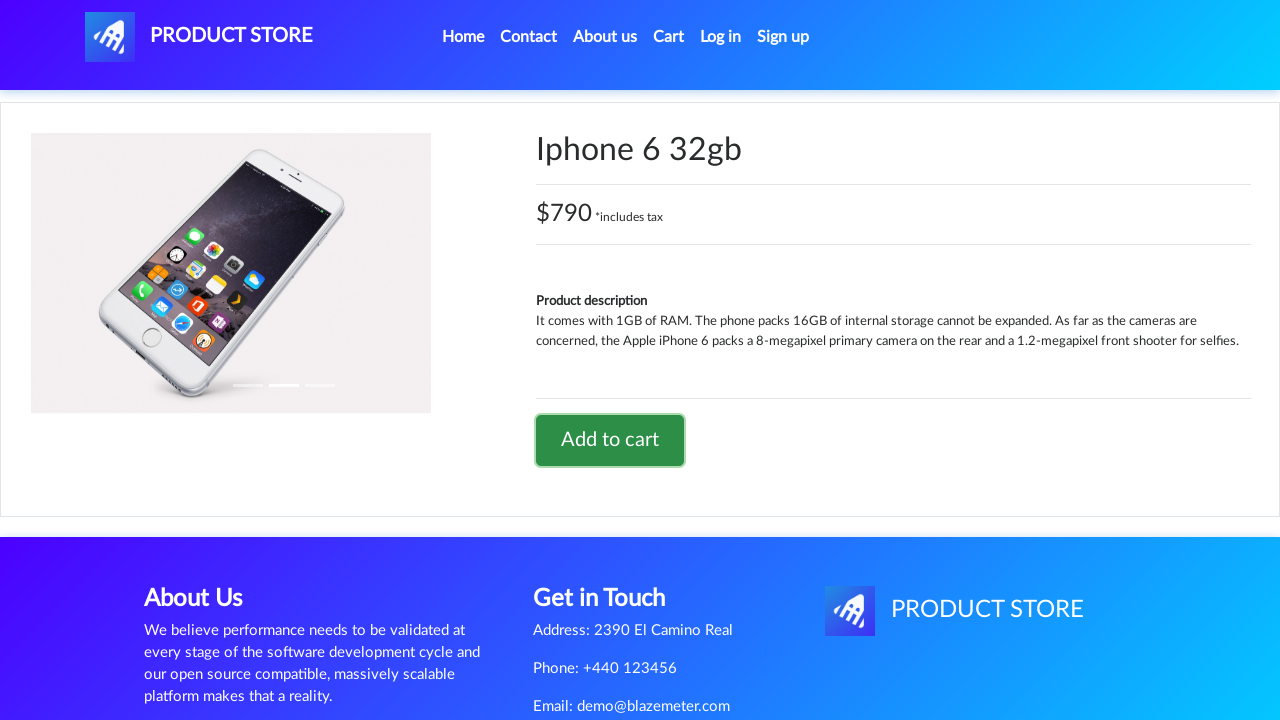